Tests all three button interaction types (double-click, right-click, and single click) in sequence and verifies each corresponding success message appears.

Starting URL: https://demoqa.com/buttons

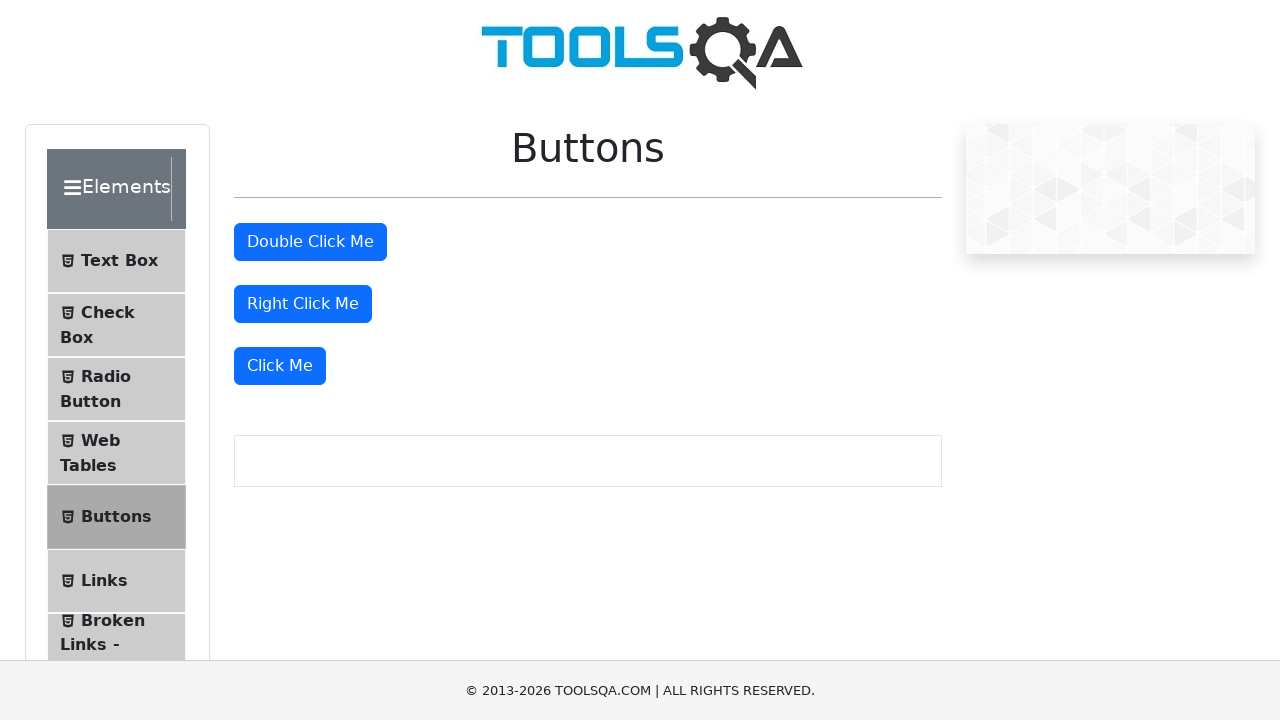

Located double-click button element
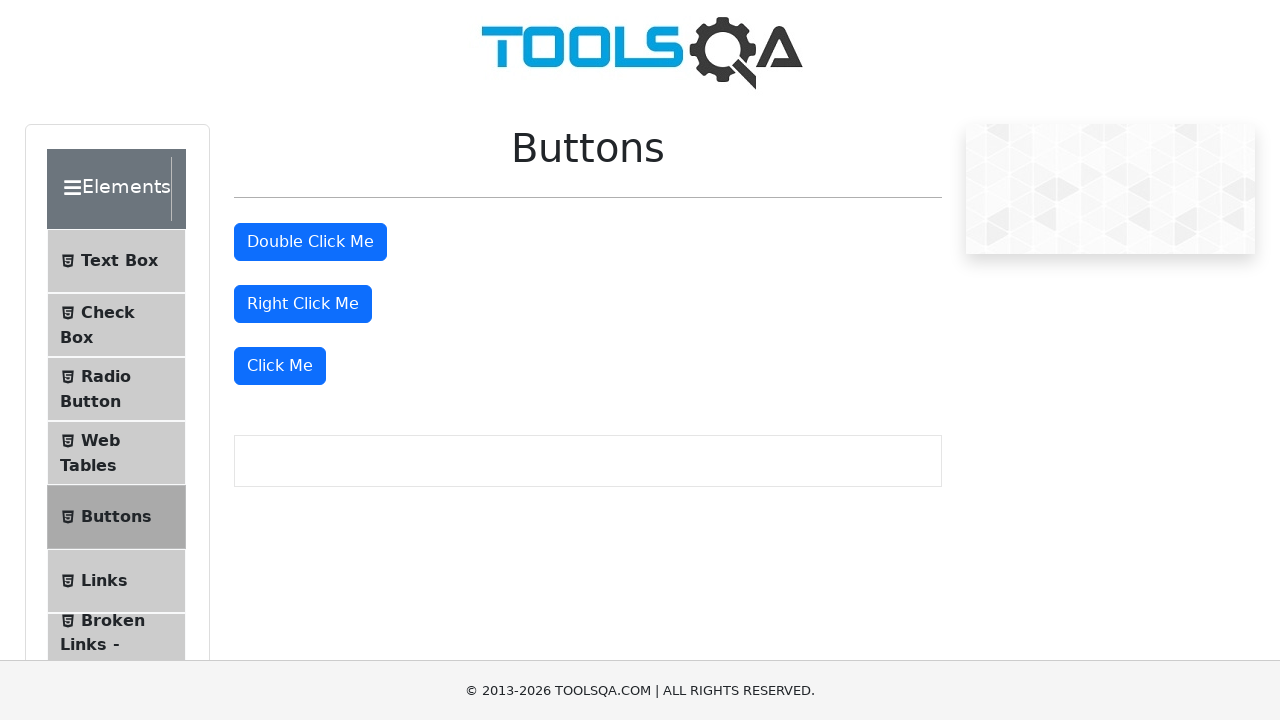

Scrolled double-click button into view
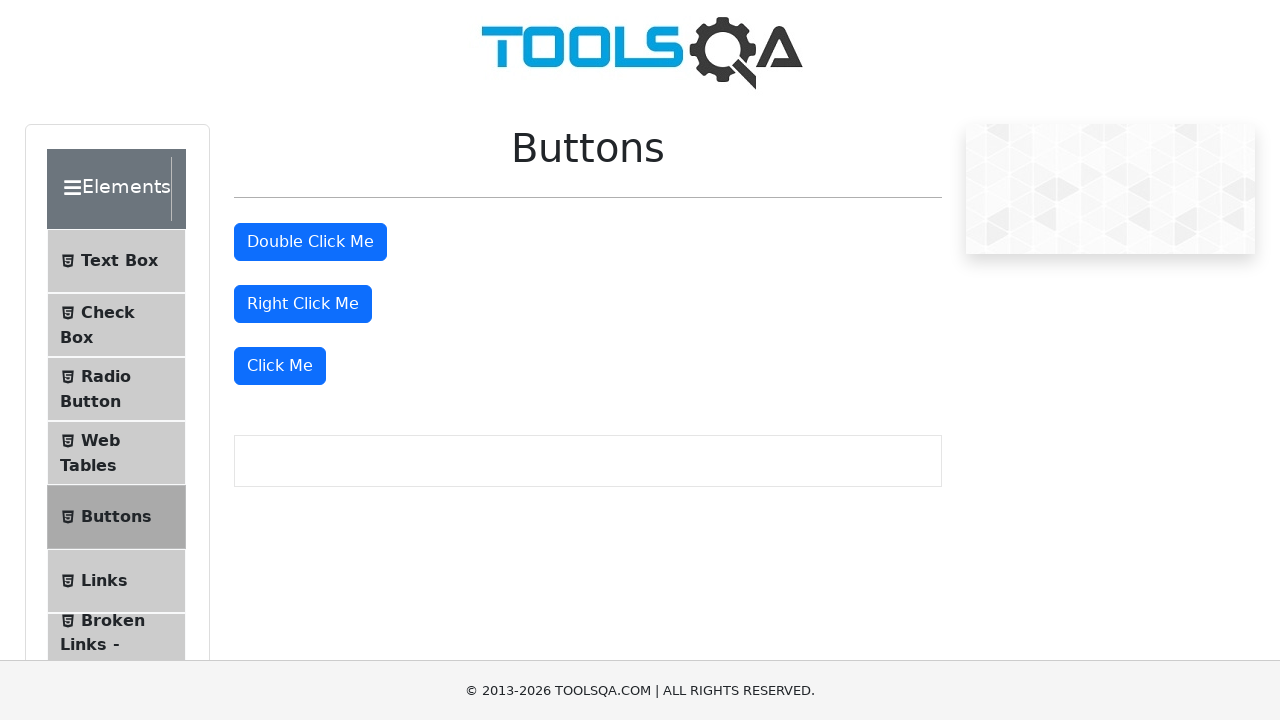

Double-clicked the 'Double Click Me' button at (310, 242) on #doubleClickBtn
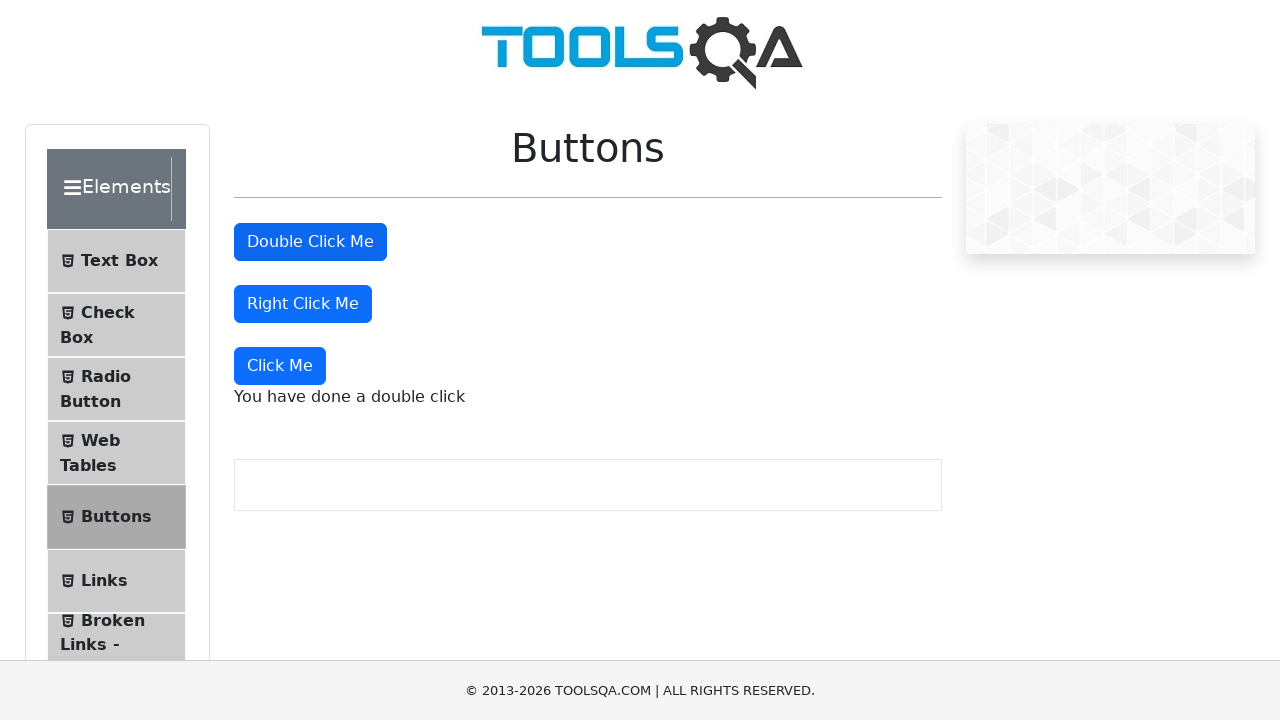

Double-click success message appeared
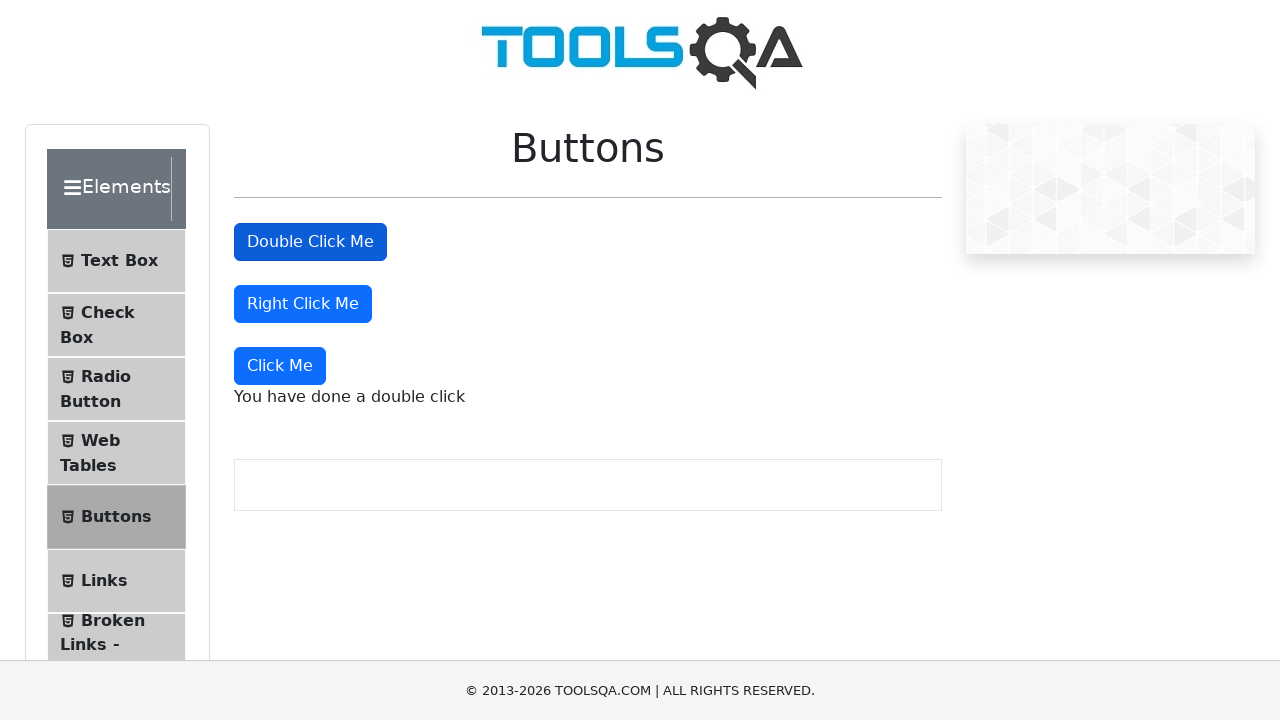

Verified double-click message text: 'You have done a double click'
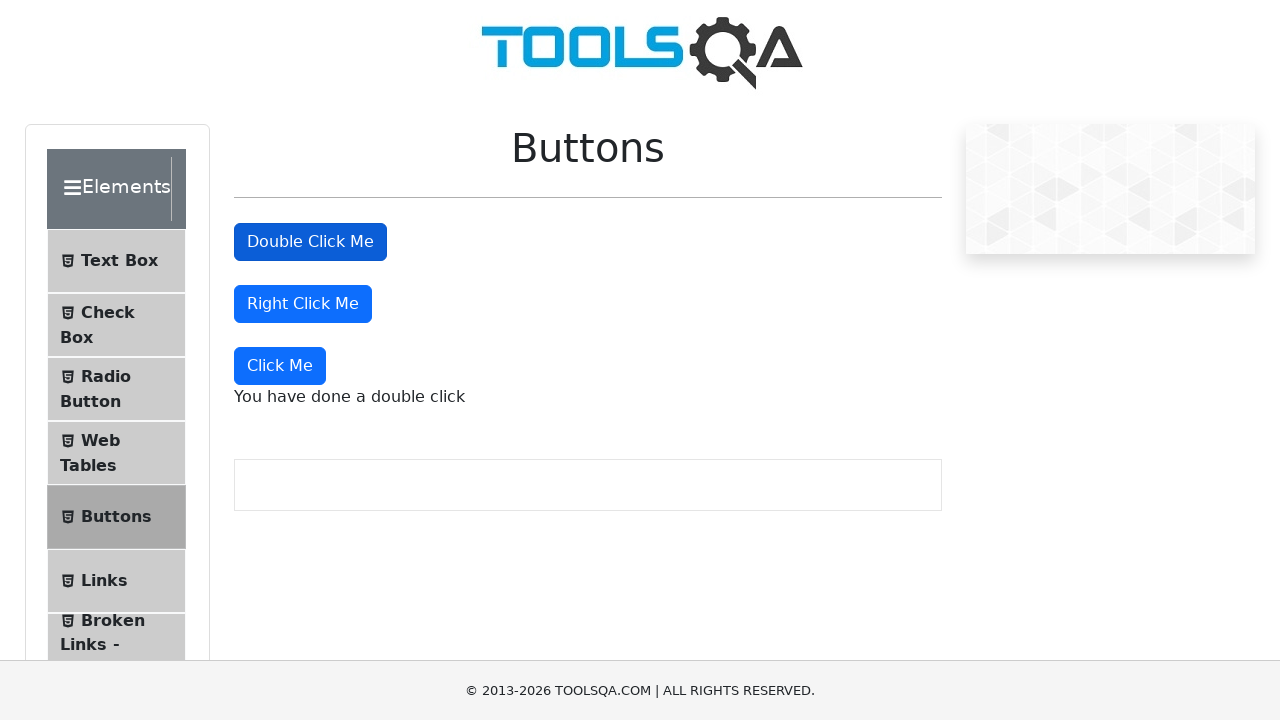

Located right-click button element
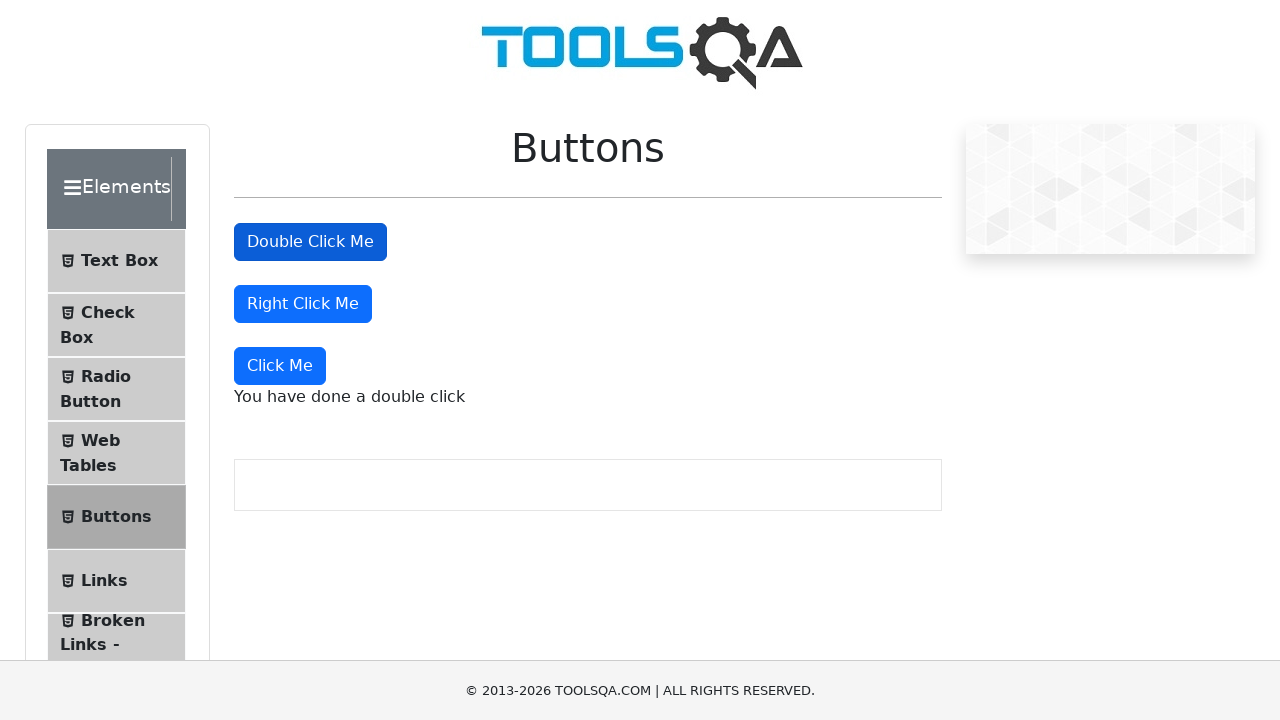

Scrolled right-click button into view
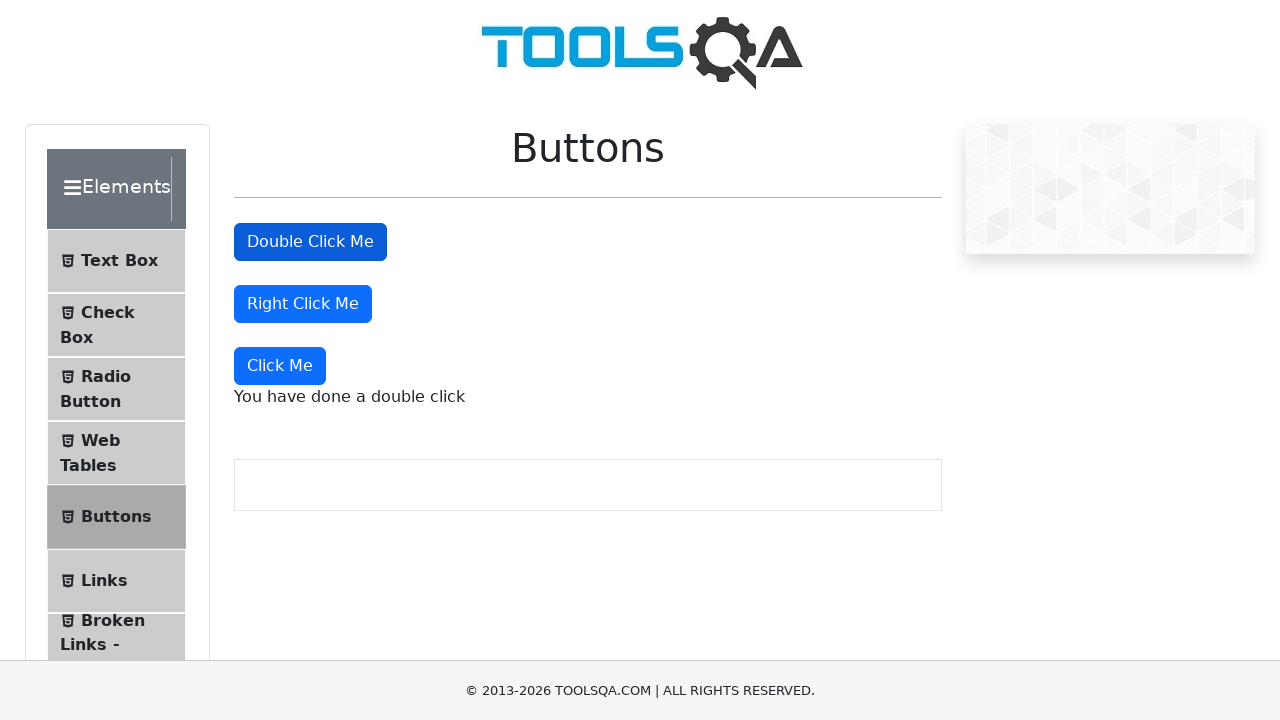

Right-clicked the 'Right Click Me' button at (303, 304) on #rightClickBtn
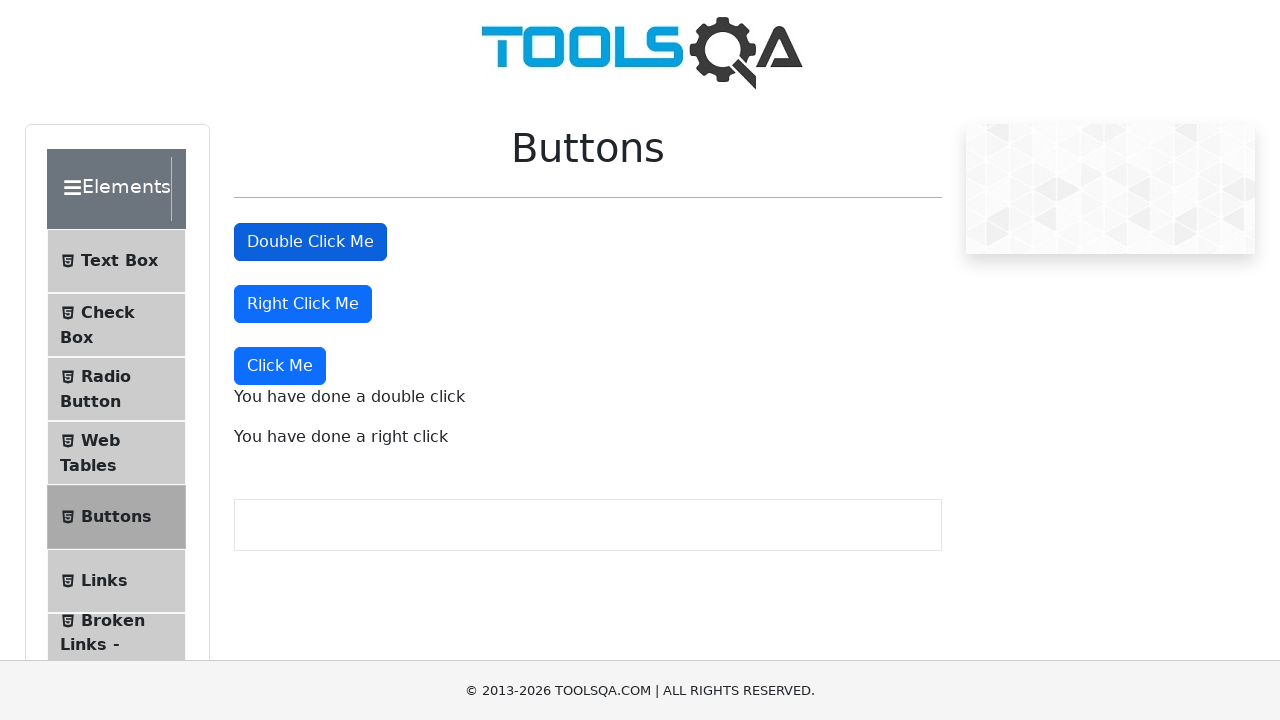

Right-click success message appeared
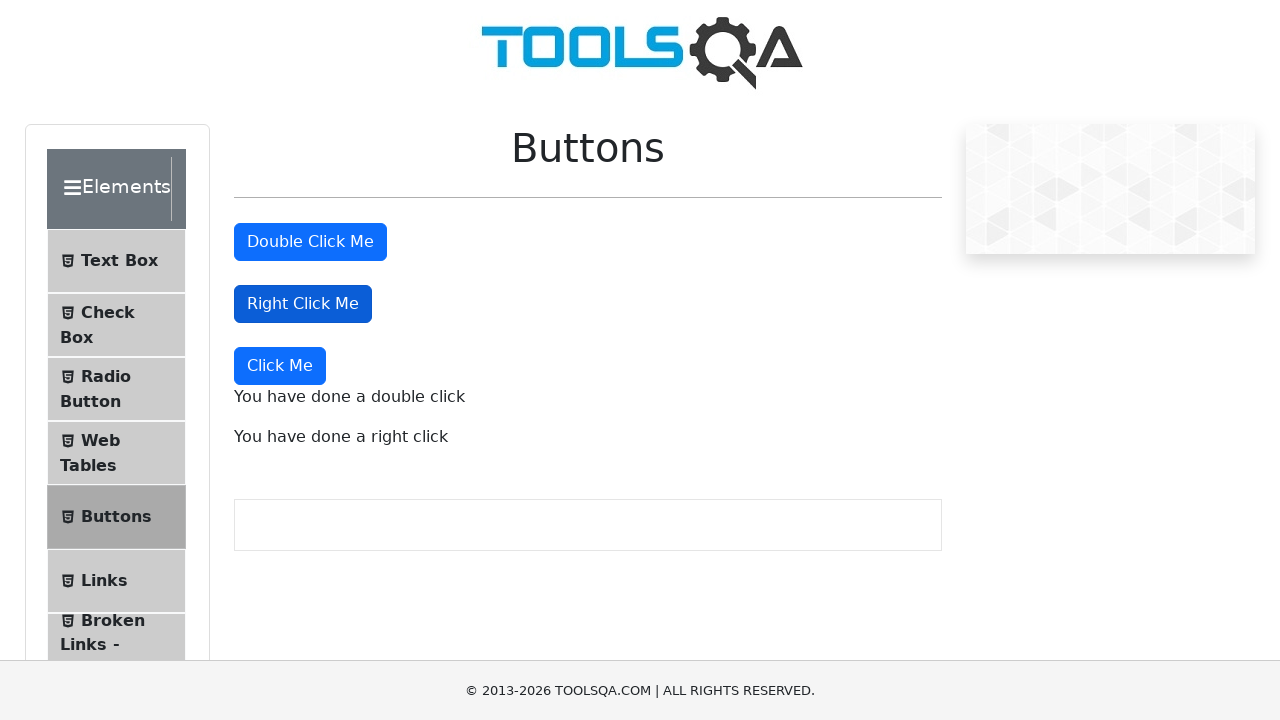

Verified right-click message text: 'You have done a right click'
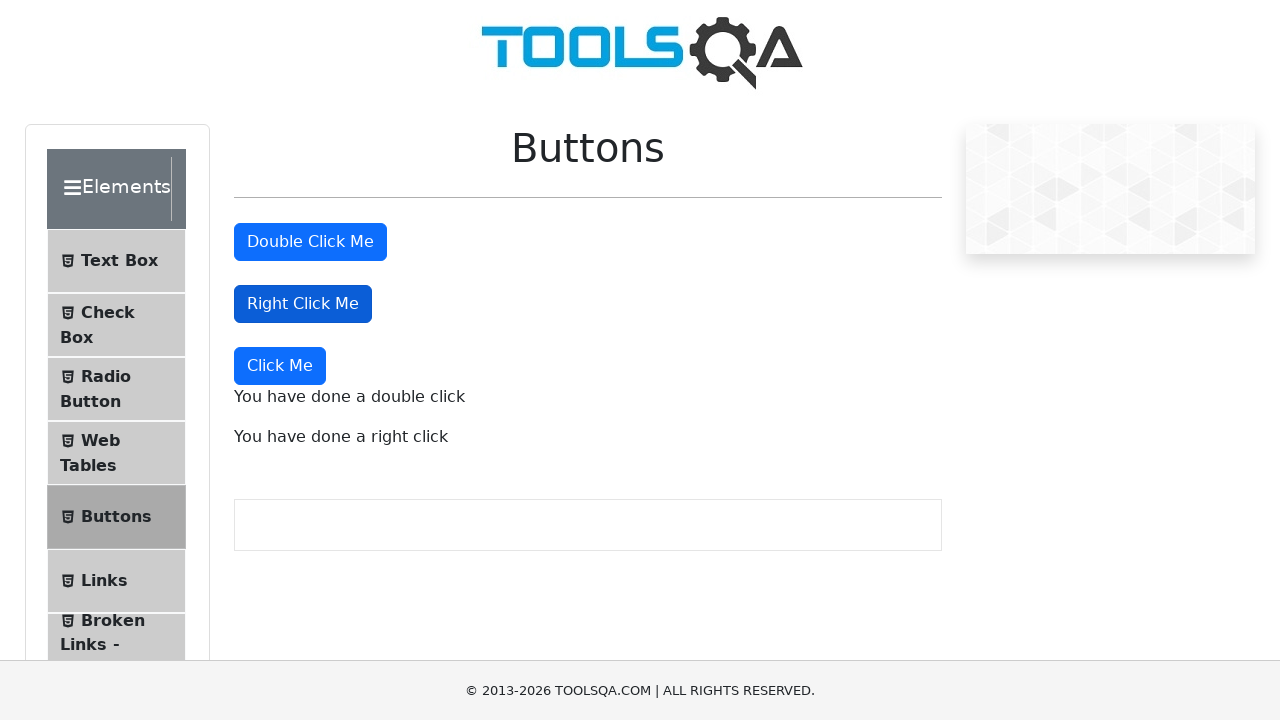

Located 'Click Me' button element
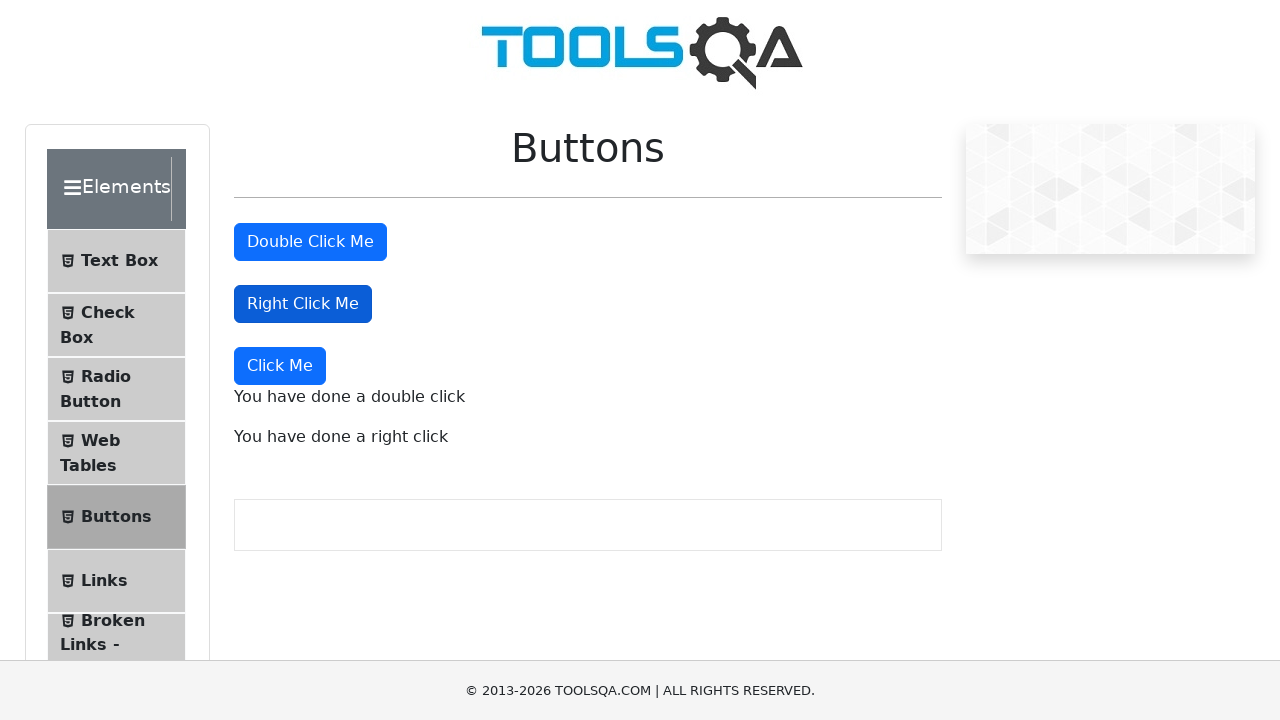

Scrolled 'Click Me' button into view
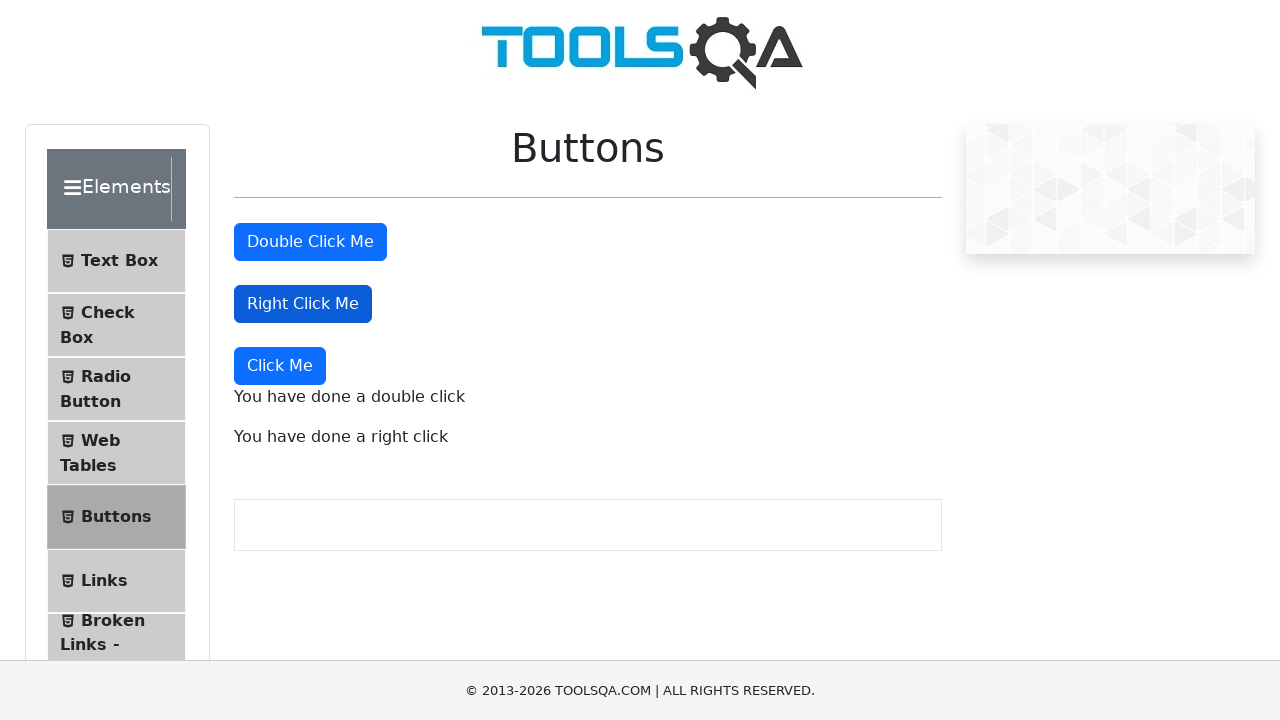

Single-clicked the 'Click Me' button at (280, 366) on text=Click Me >> nth=-1
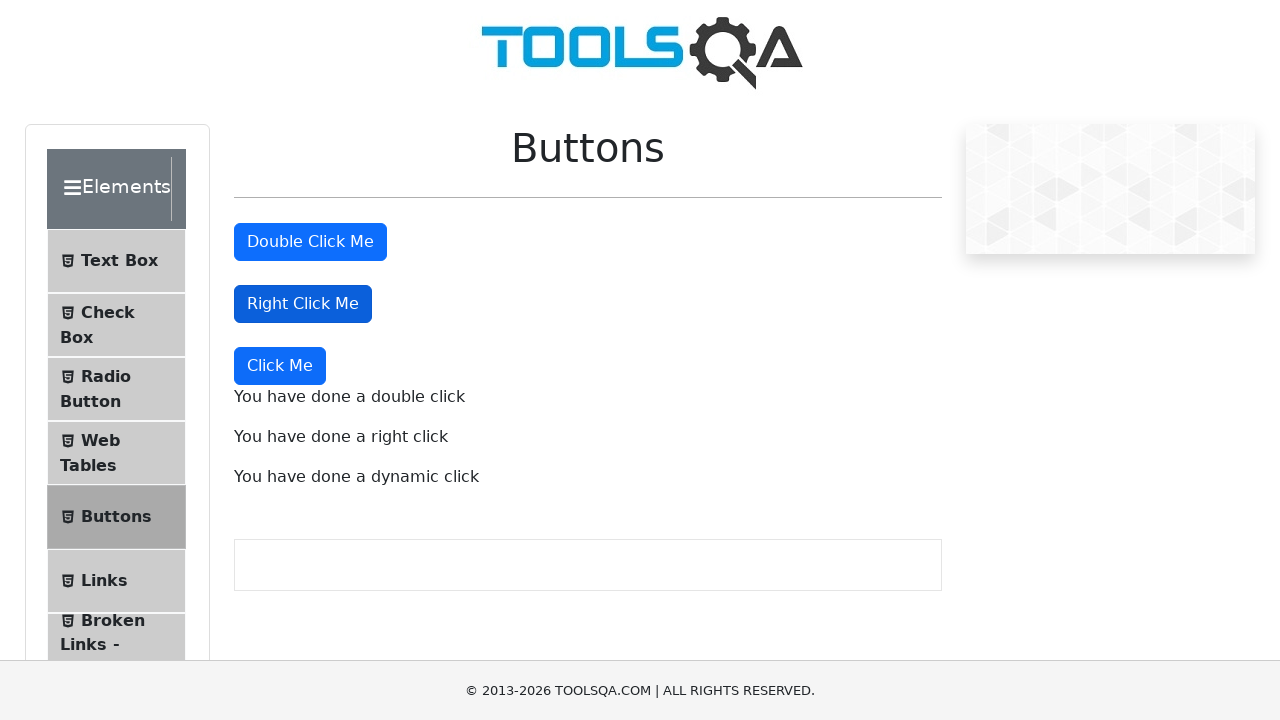

Dynamic click success message appeared
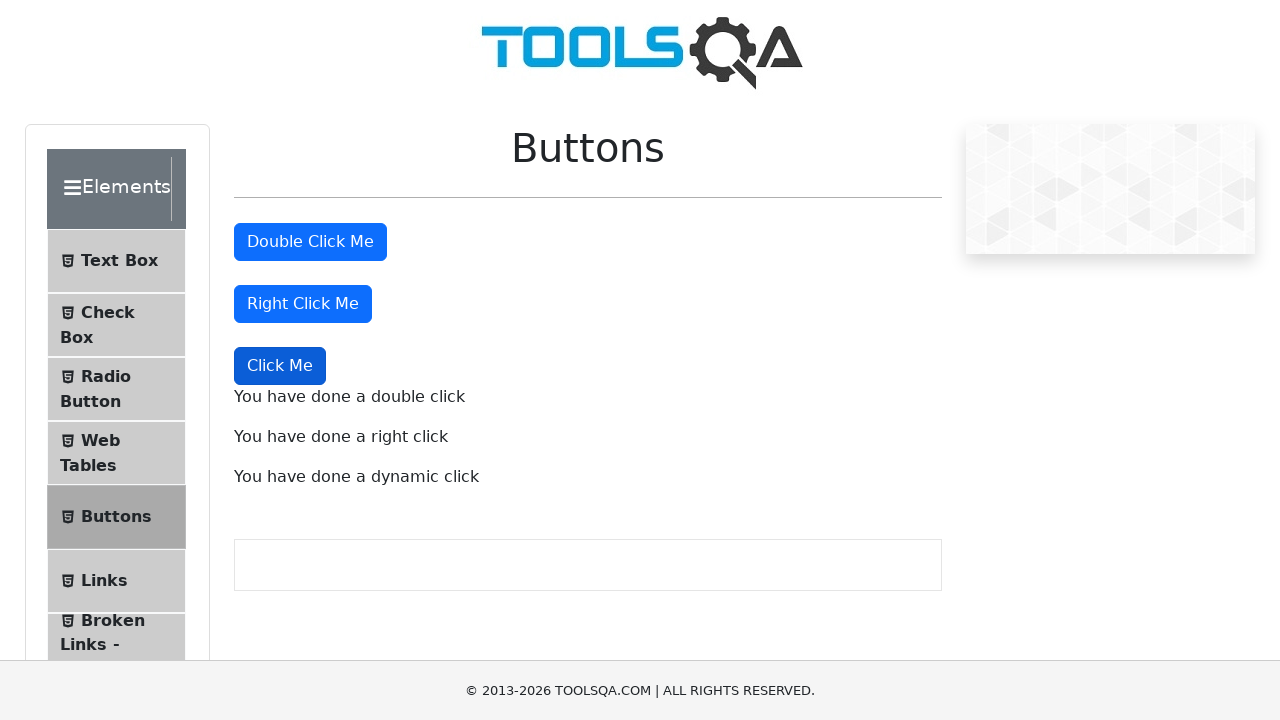

Verified dynamic click message text: 'You have done a dynamic click'
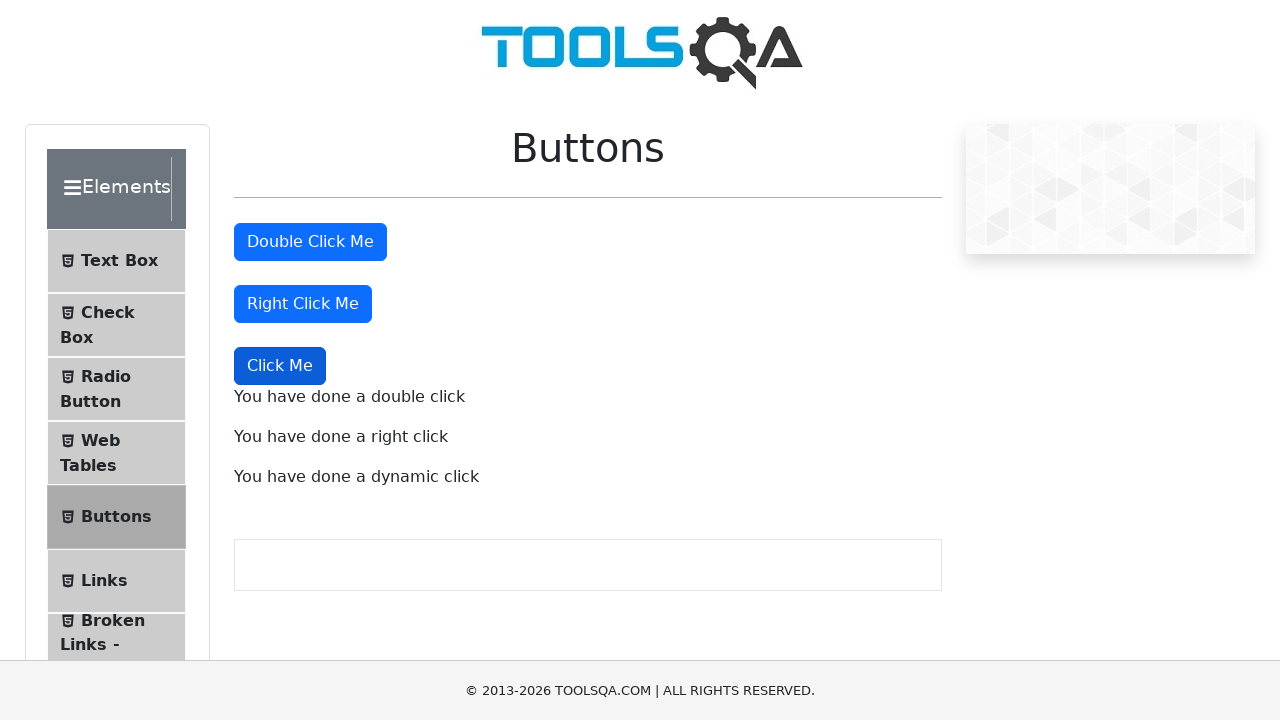

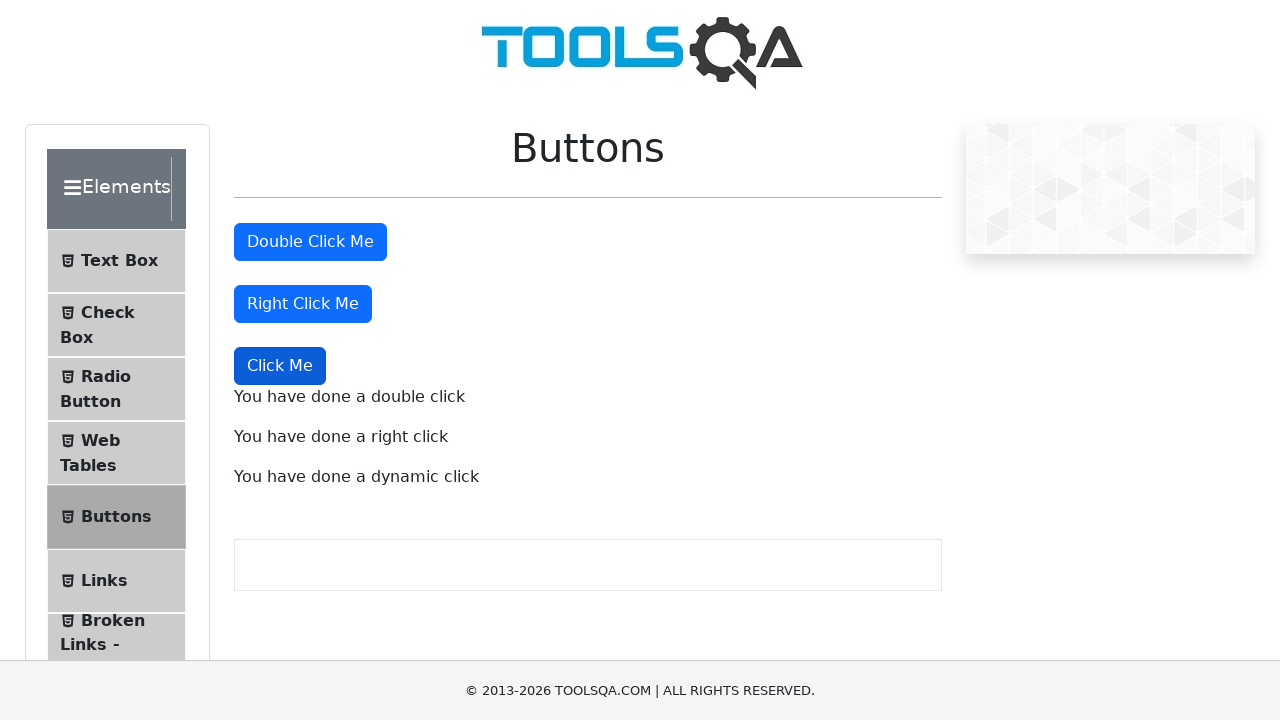